Tests contact form validation by clicking Submit without filling fields to trigger error messages, then populates the mandatory fields (forename, email, message) and verifies errors are cleared

Starting URL: http://jupiter.cloud.planittesting.com

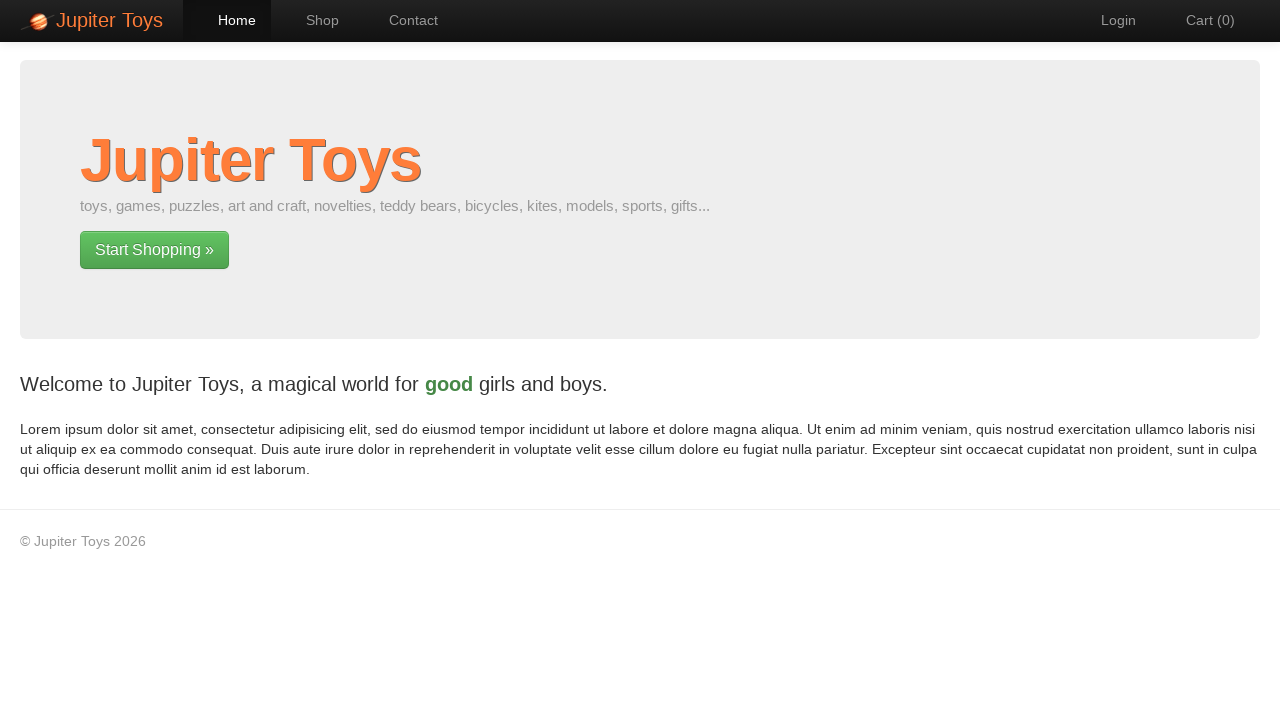

Clicked Contact navigation link at (404, 20) on #nav-contact
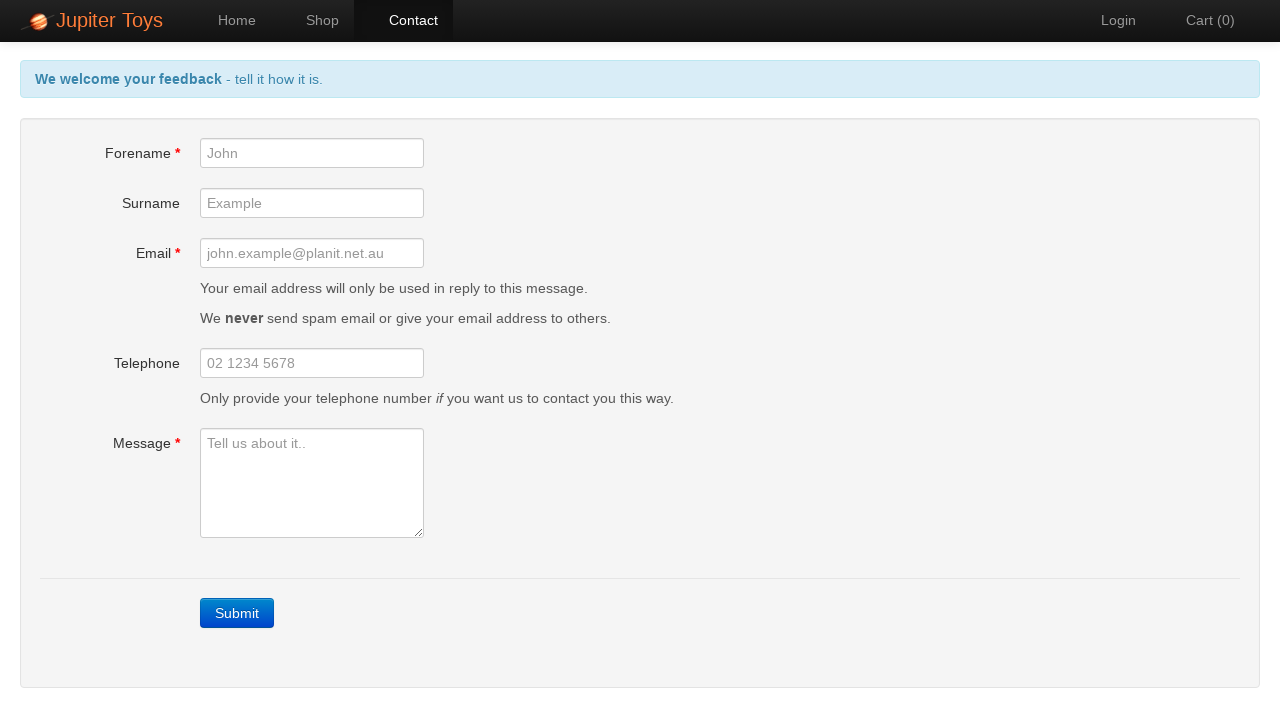

Submit button appeared
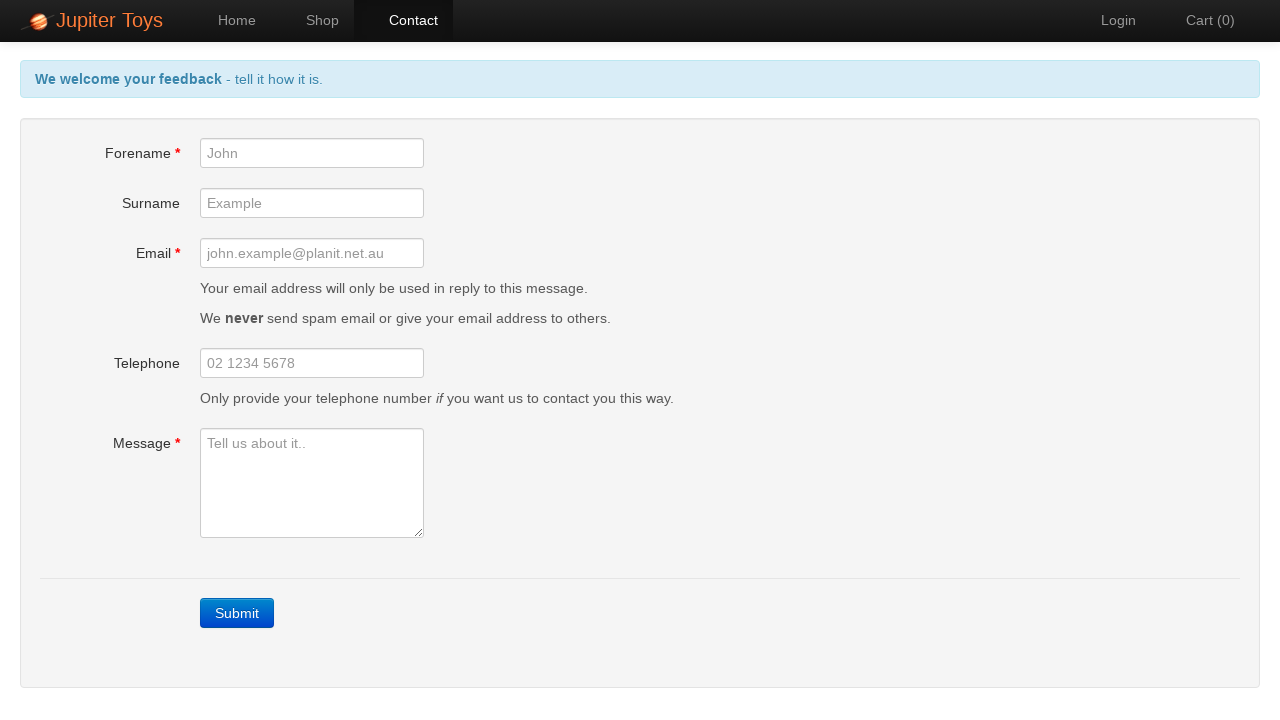

Clicked Submit button without filling any fields at (237, 613) on text=Submit
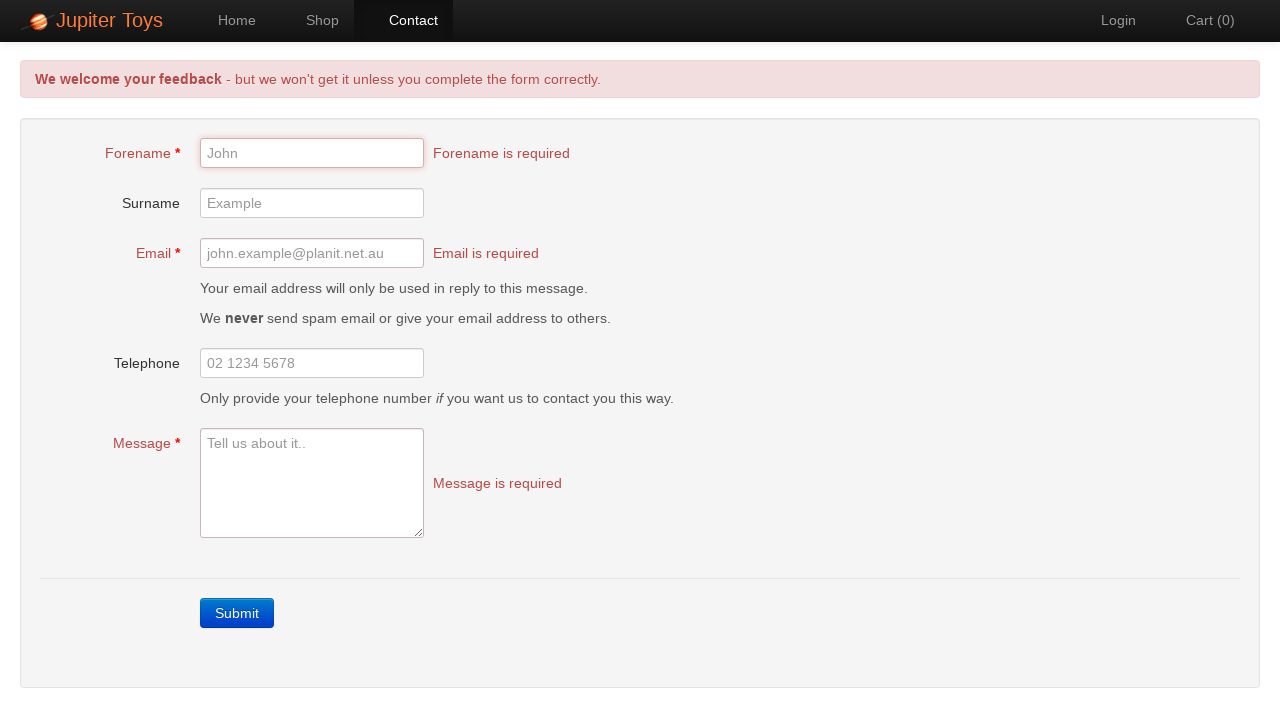

Forename validation error appeared
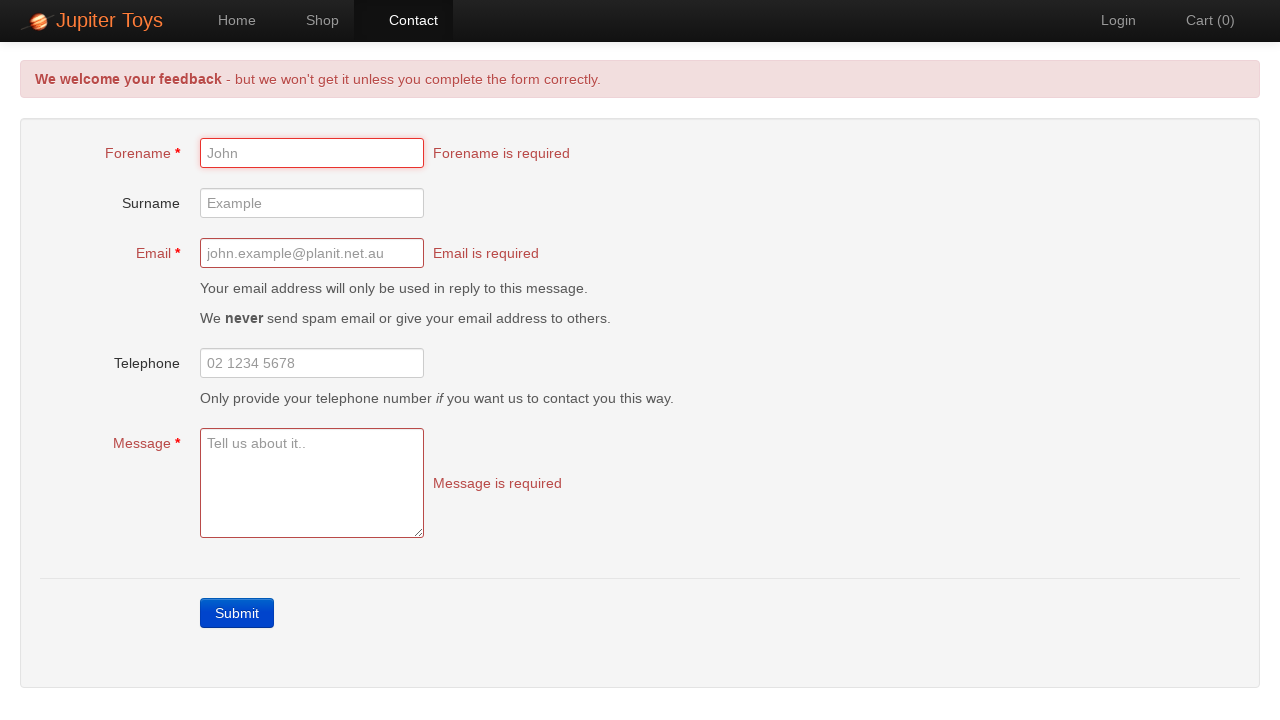

Email validation error appeared
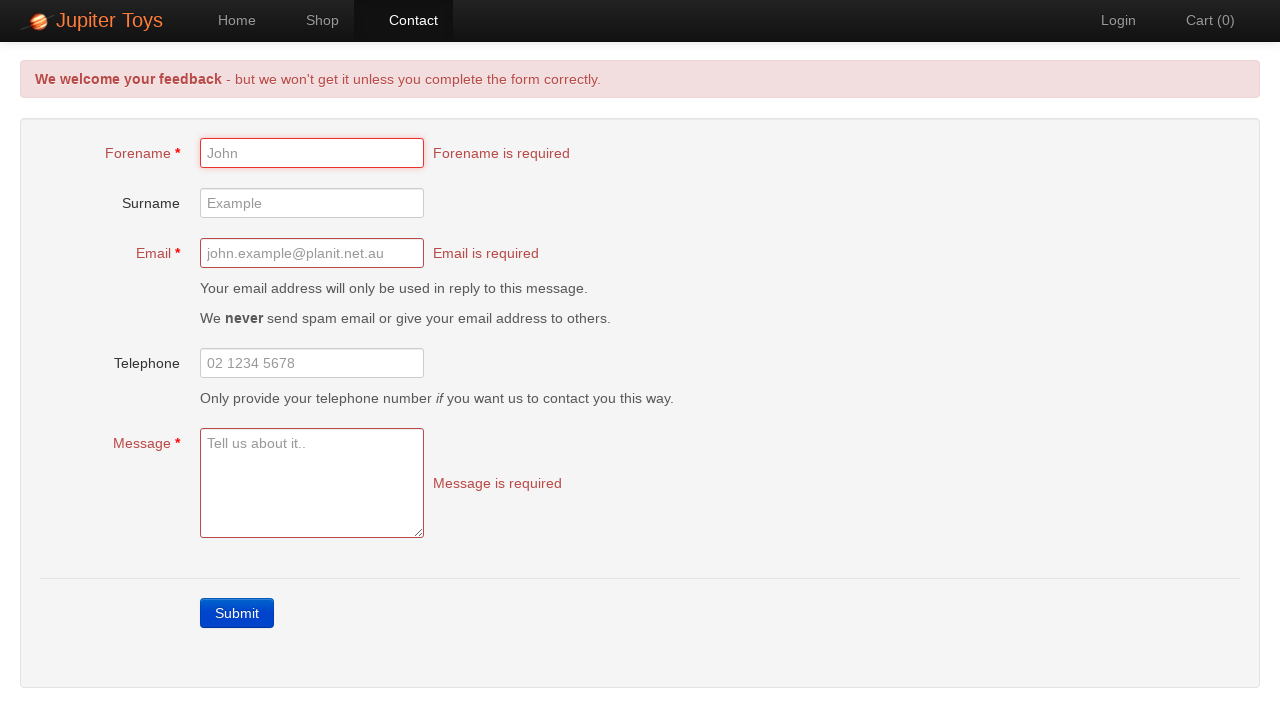

Message validation error appeared
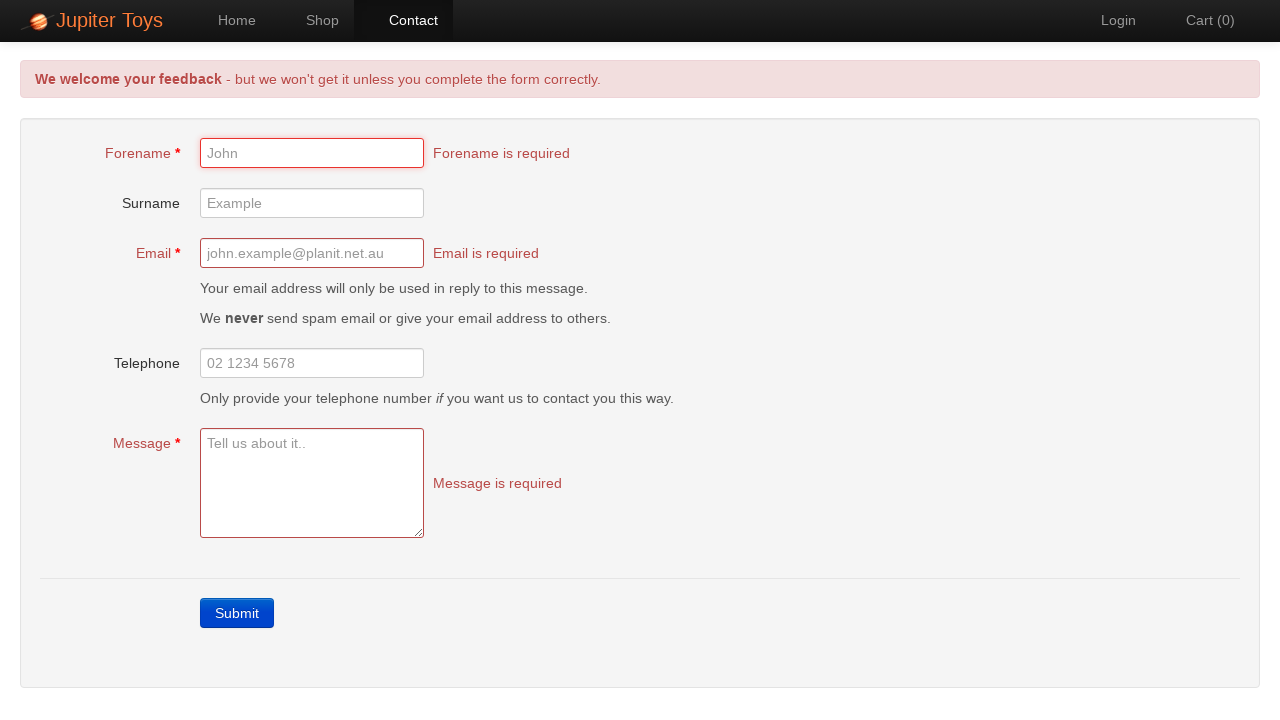

Filled forename field with 'Sarah Johnson' on #forename
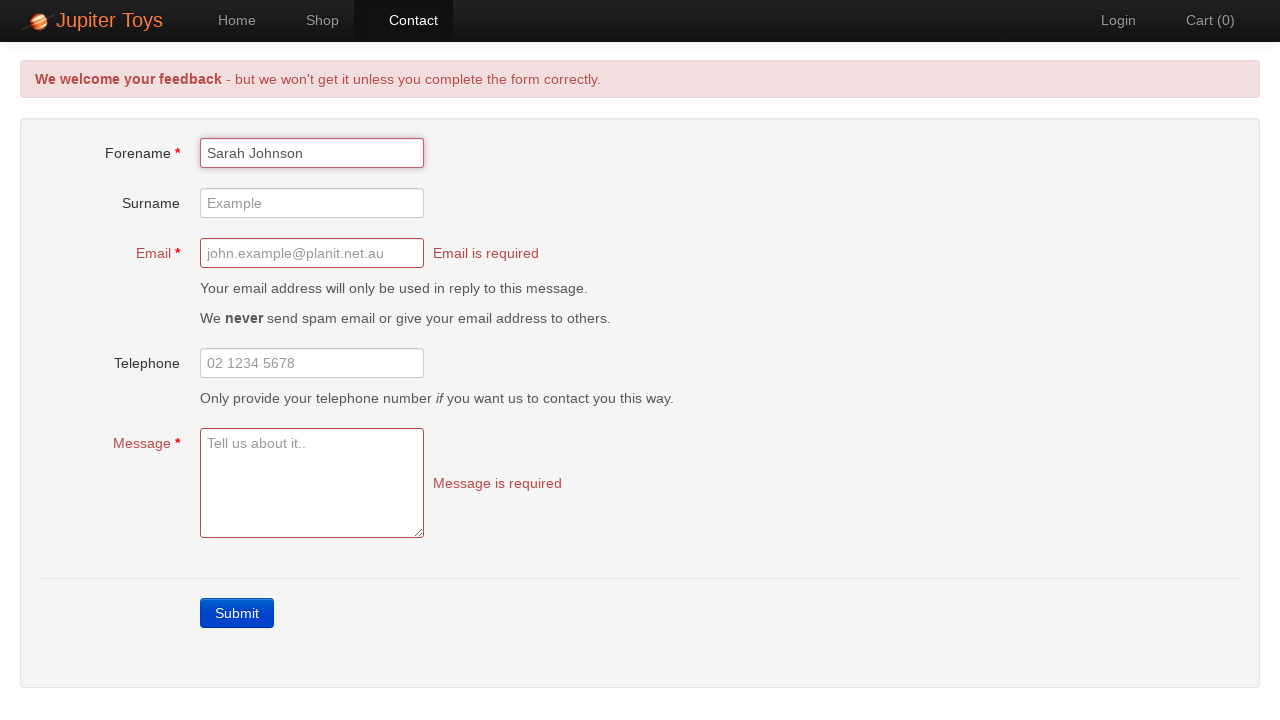

Filled email field with 'sarah.johnson@testmail.com' on #email
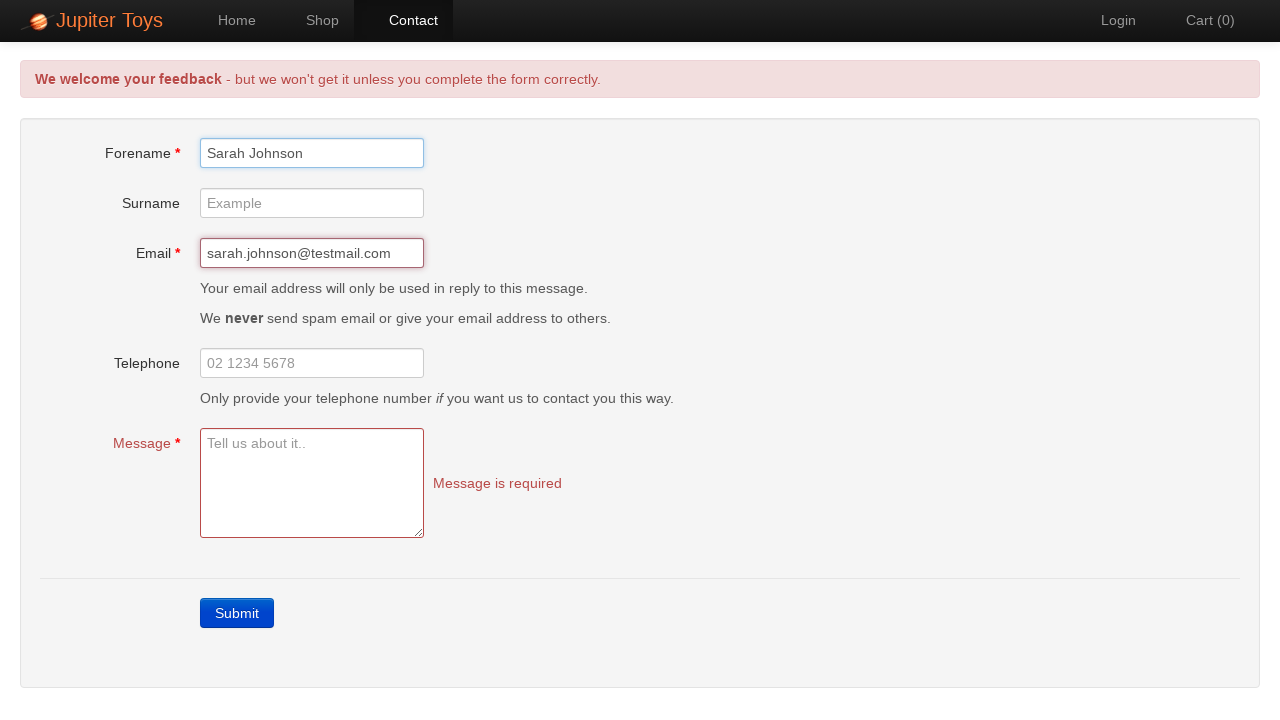

Filled message field with test message on #message
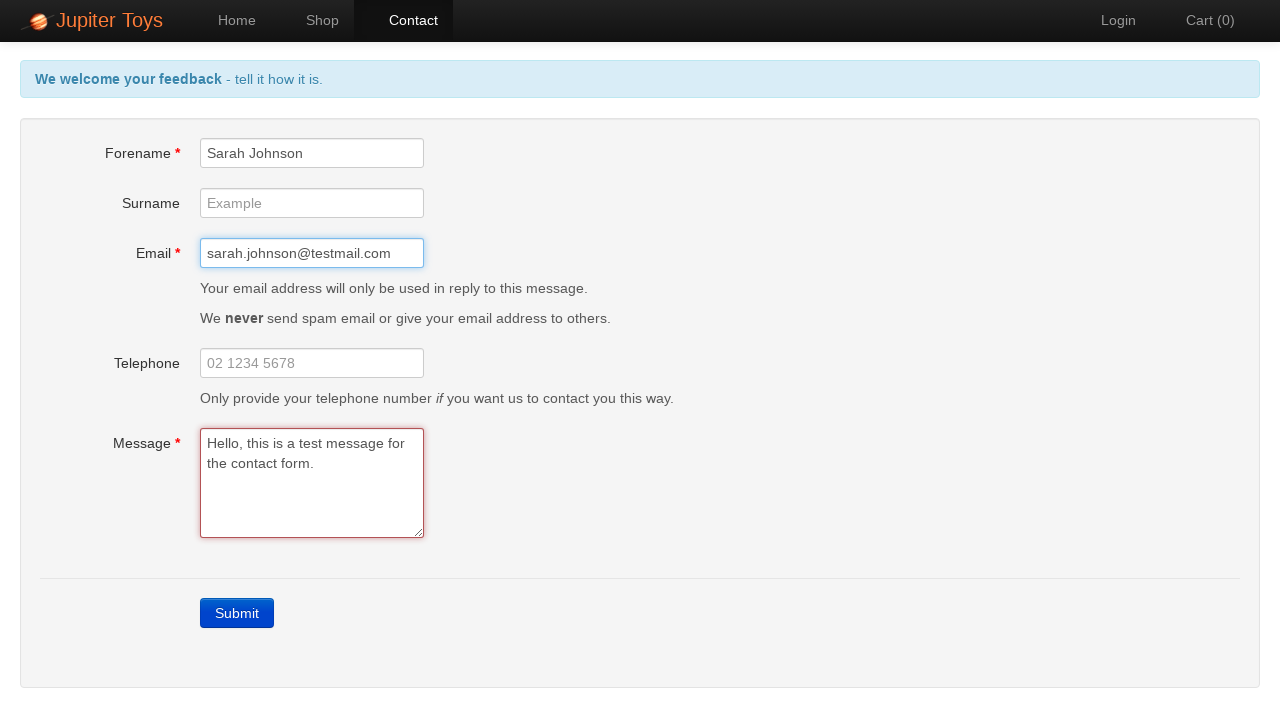

Waited for validation to update
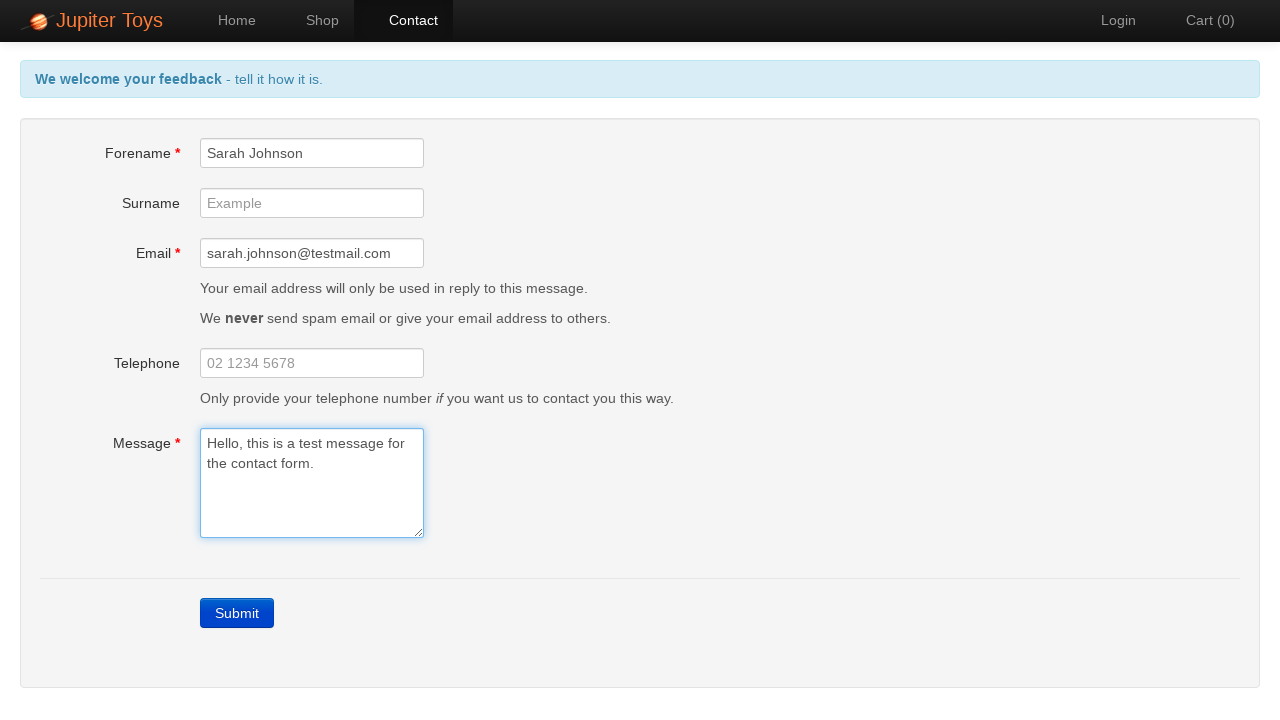

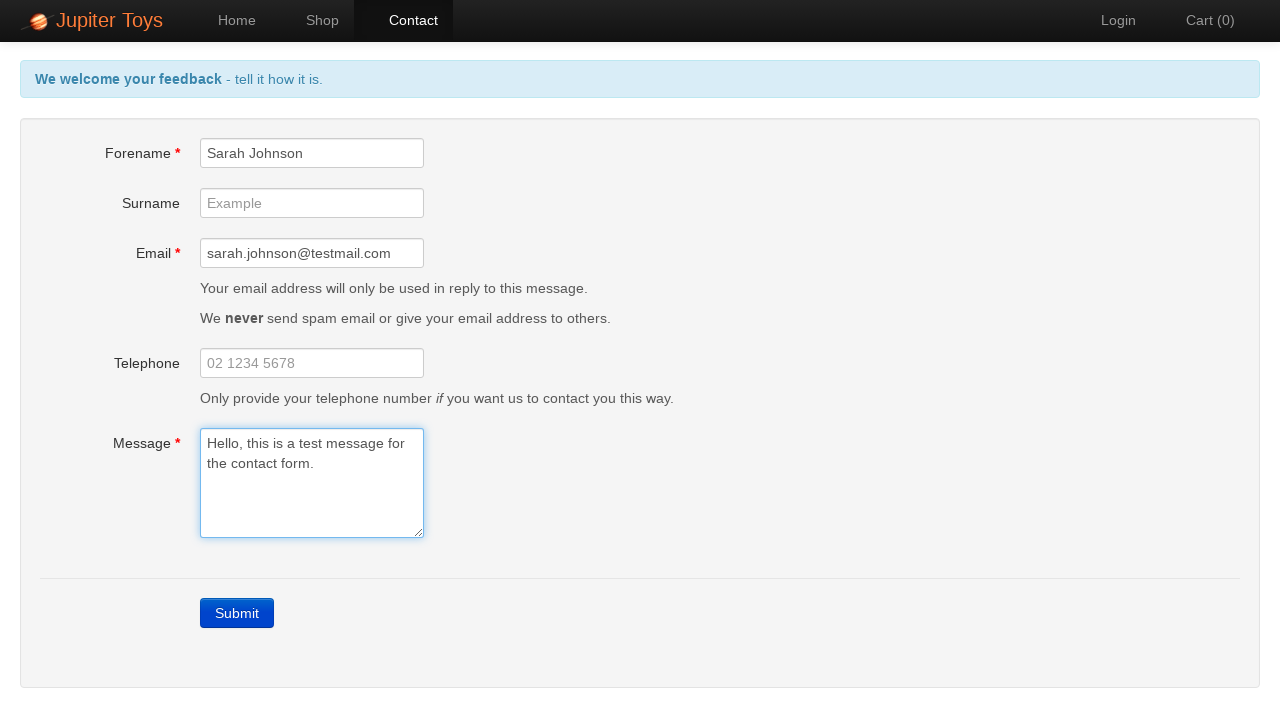